Verifies the registration form page by checking the header text says "Registration form" and the first name input field has the correct placeholder attribute value.

Starting URL: https://practice.cydeo.com/registration_form

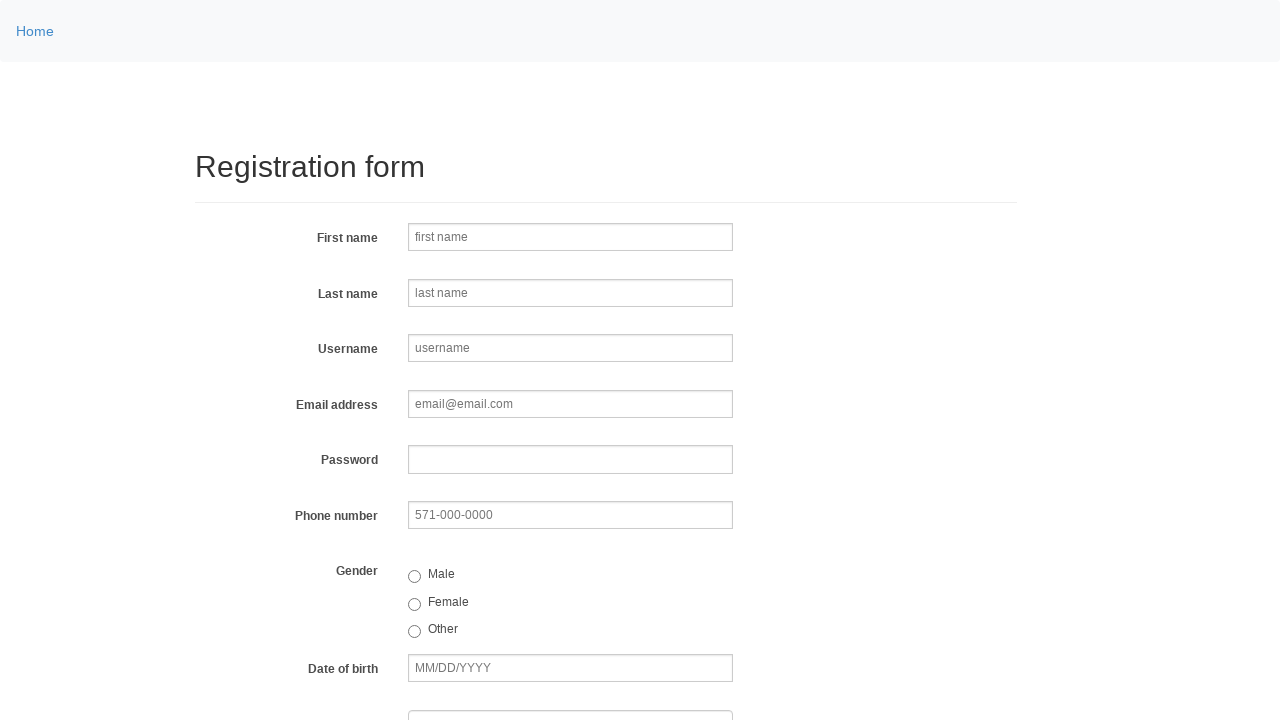

Navigated to registration form page
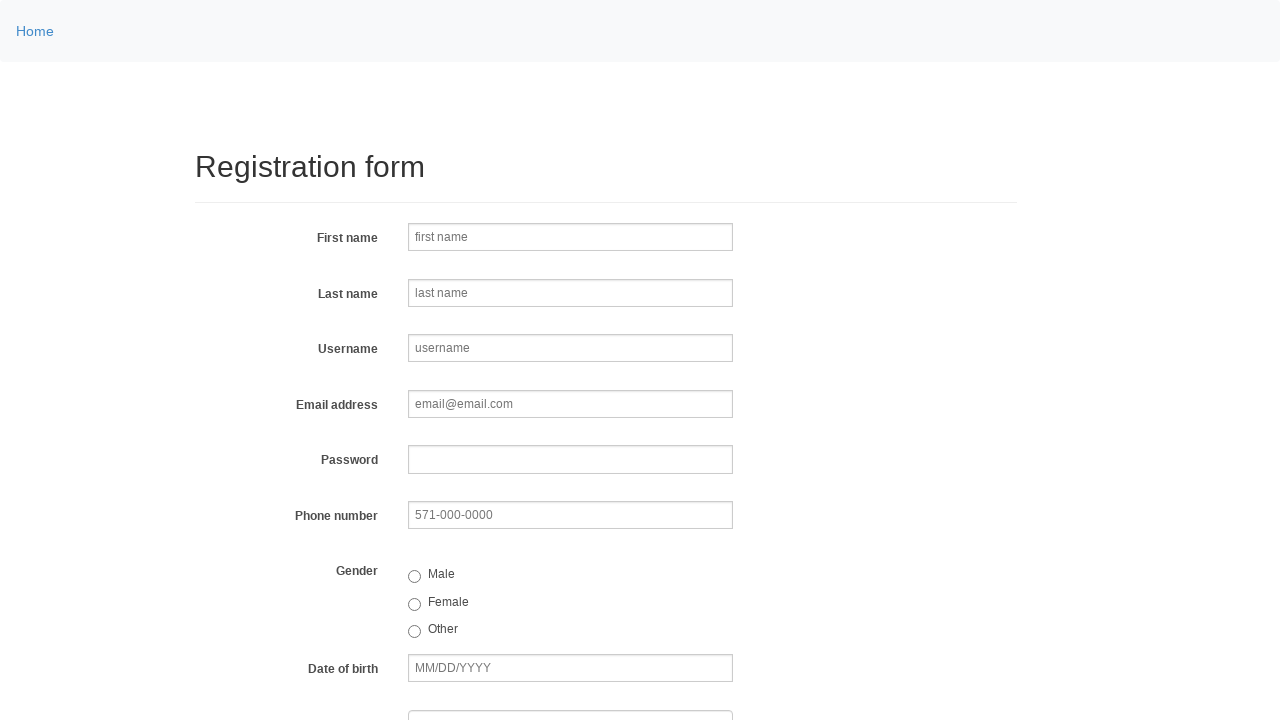

Header element loaded and is ready
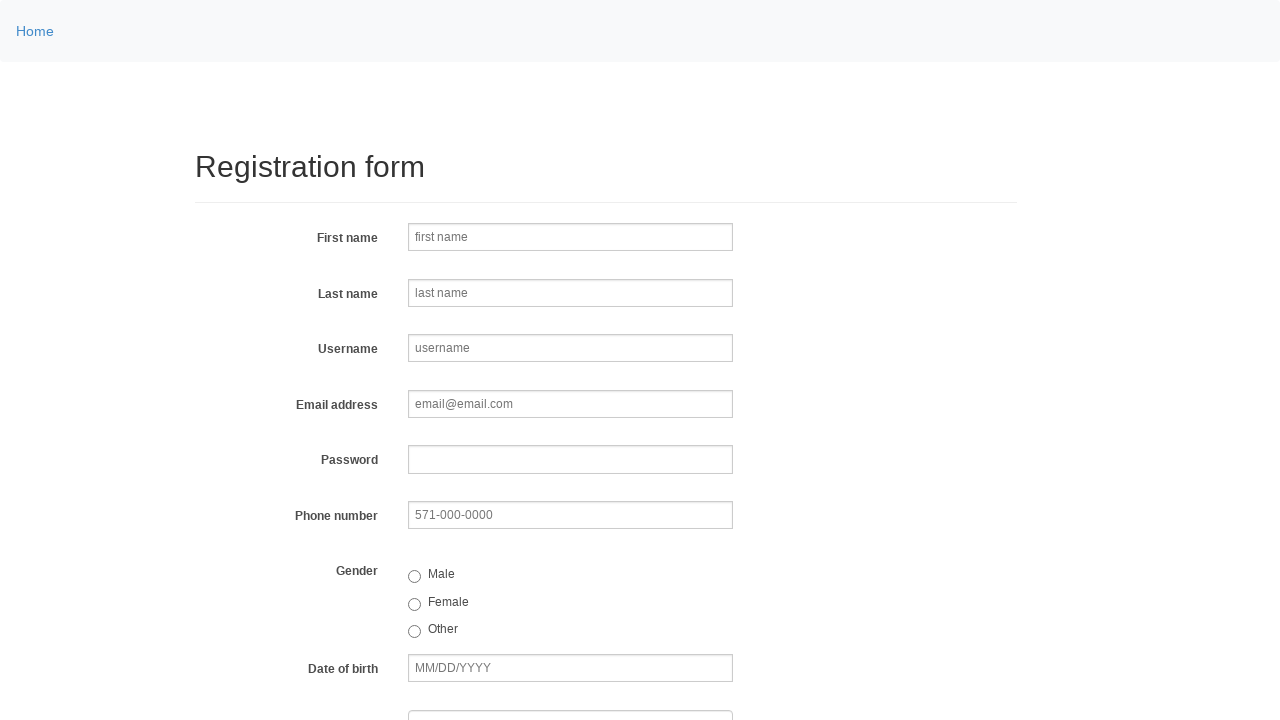

Verified header text is 'Registration form'
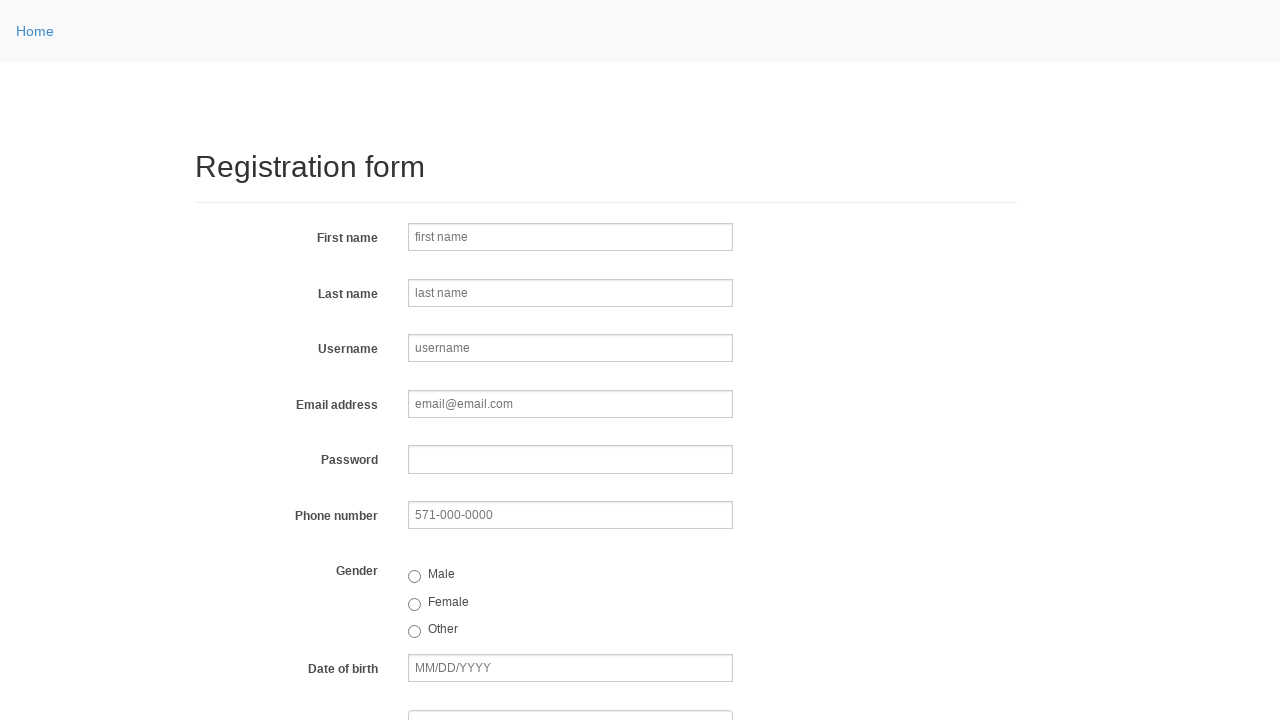

Located first name input field
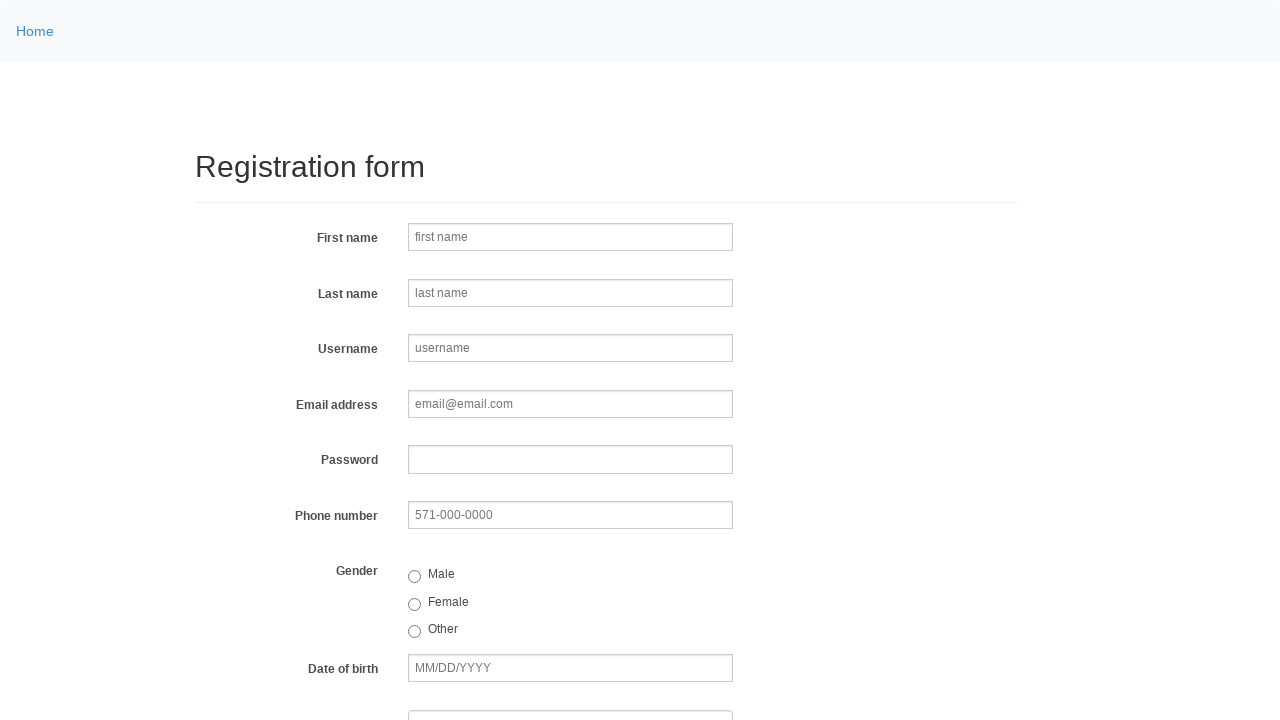

Retrieved placeholder attribute from first name input field
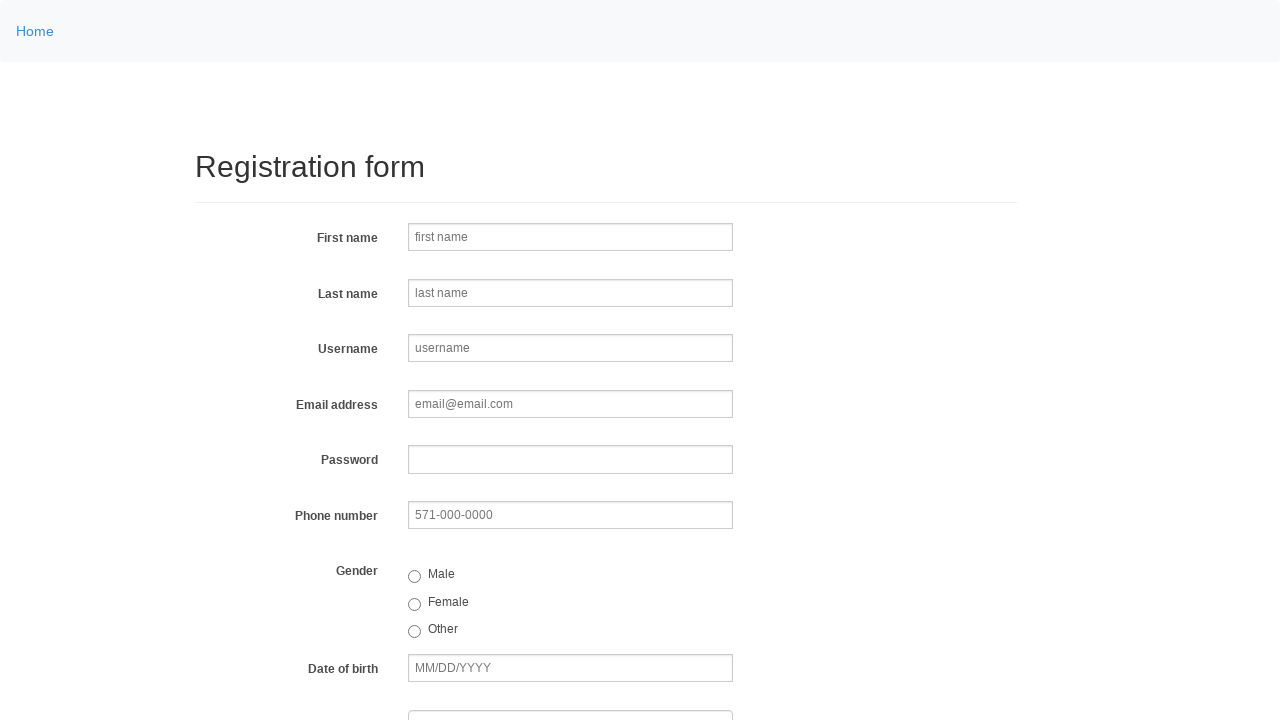

Verified first name input placeholder attribute is 'first name'
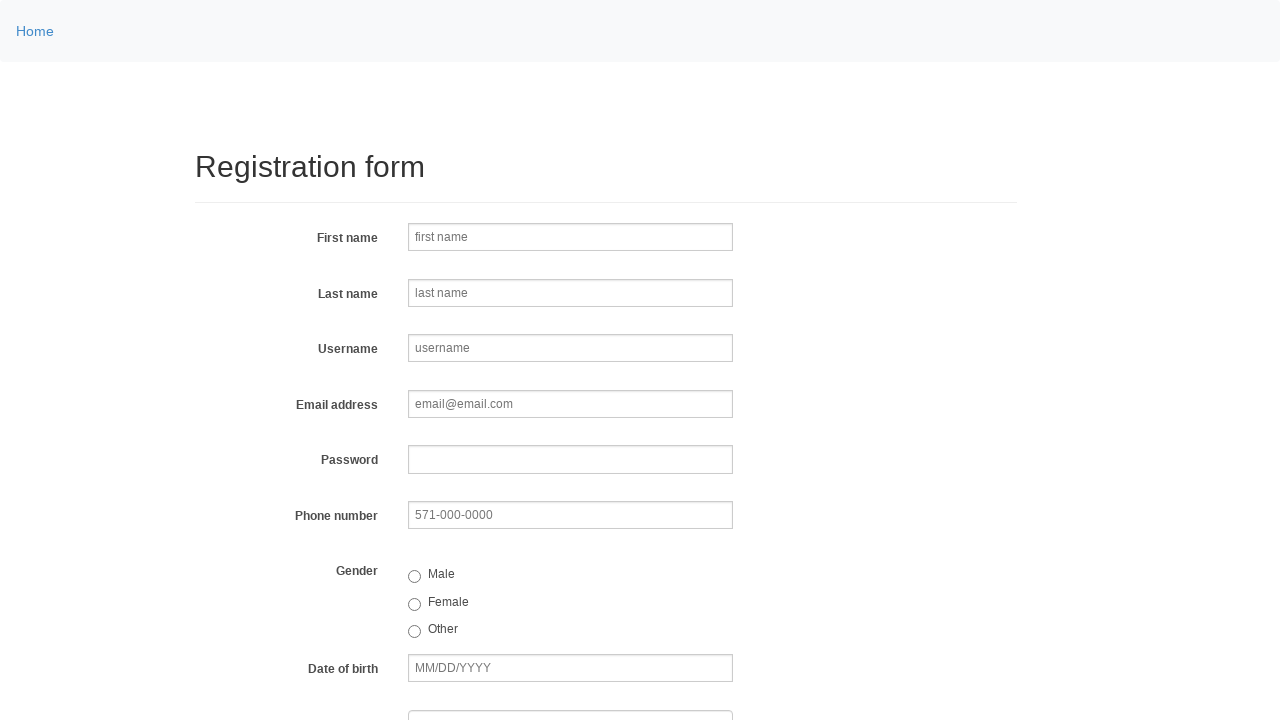

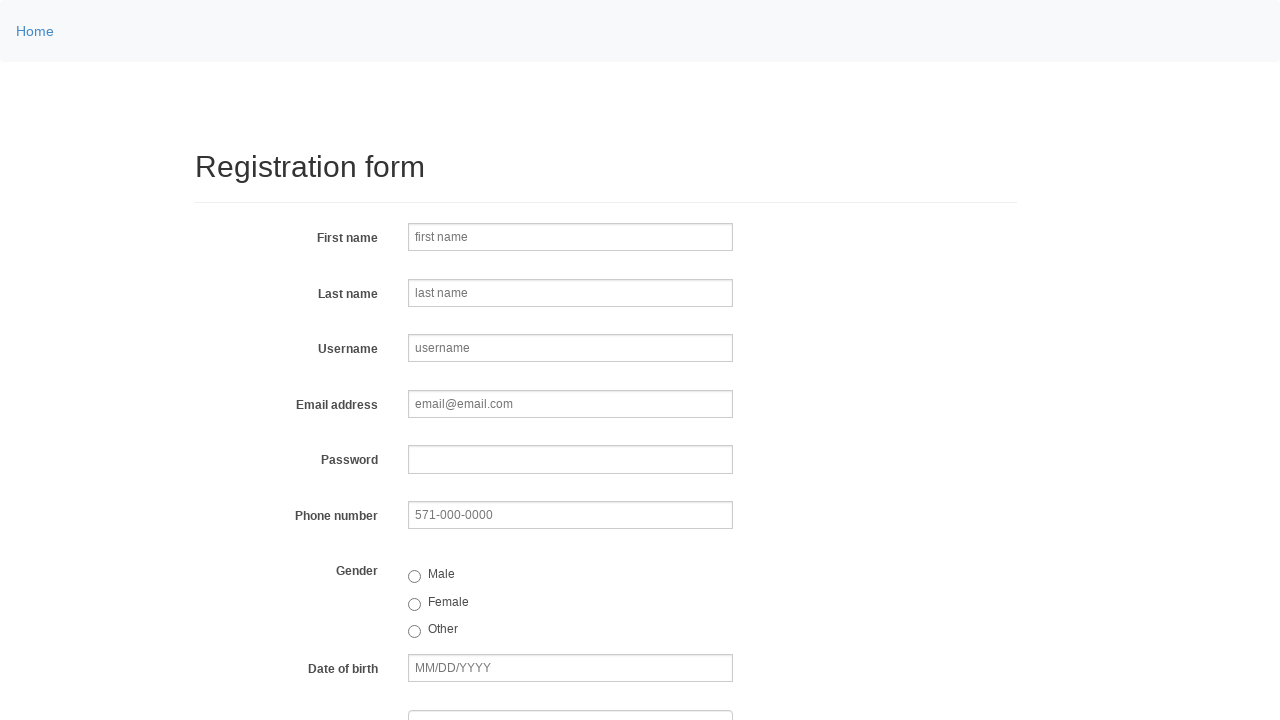